Tests frame handling by accessing a frame via URL and filling an input field within that frame.

Starting URL: https://ui.vision/demo/webtest/frames/

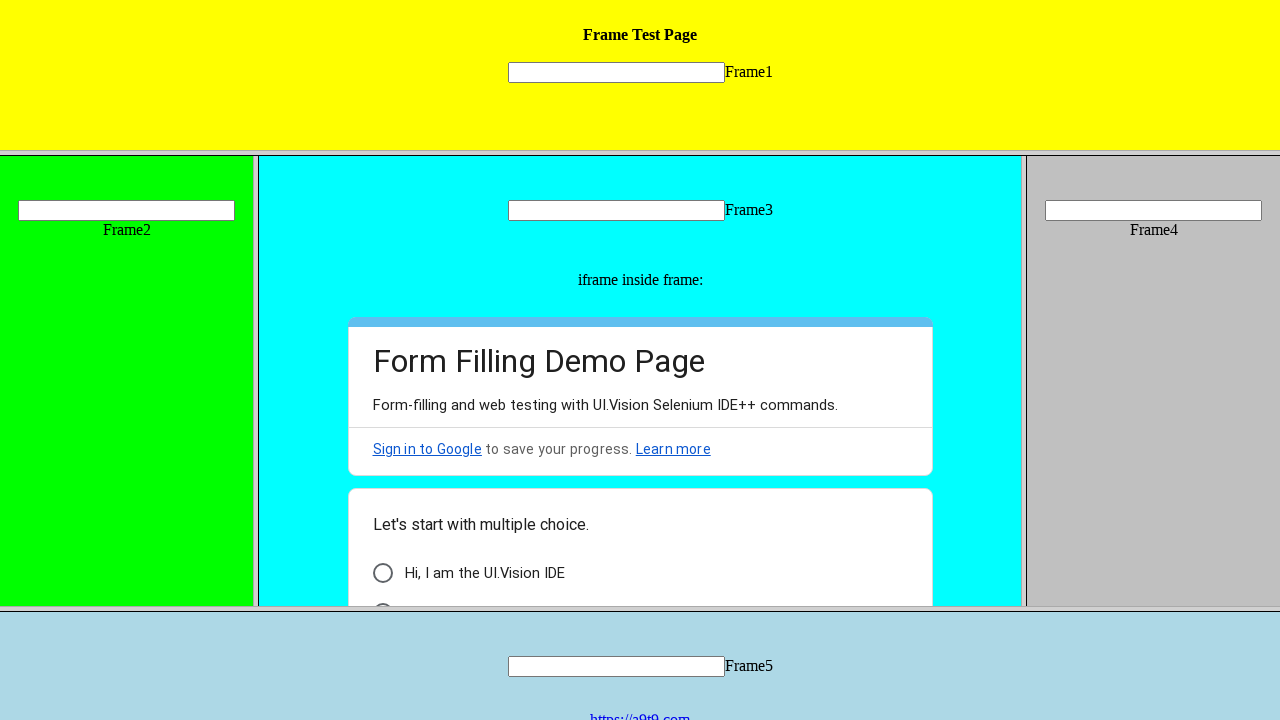

Retrieved frame by URL: https://ui.vision/demo/webtest/frames/frame_1.html
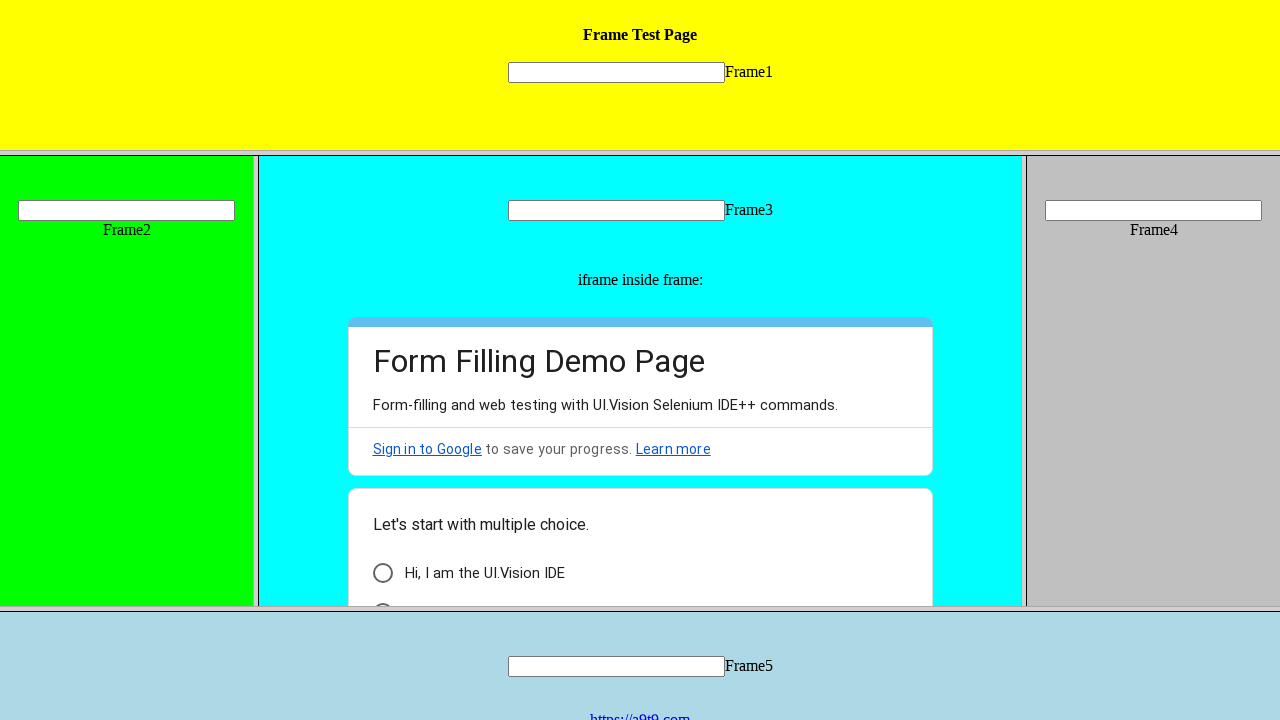

Filled input field 'mytext1' with 'Vignesh' in frame_1 on input[name="mytext1"]
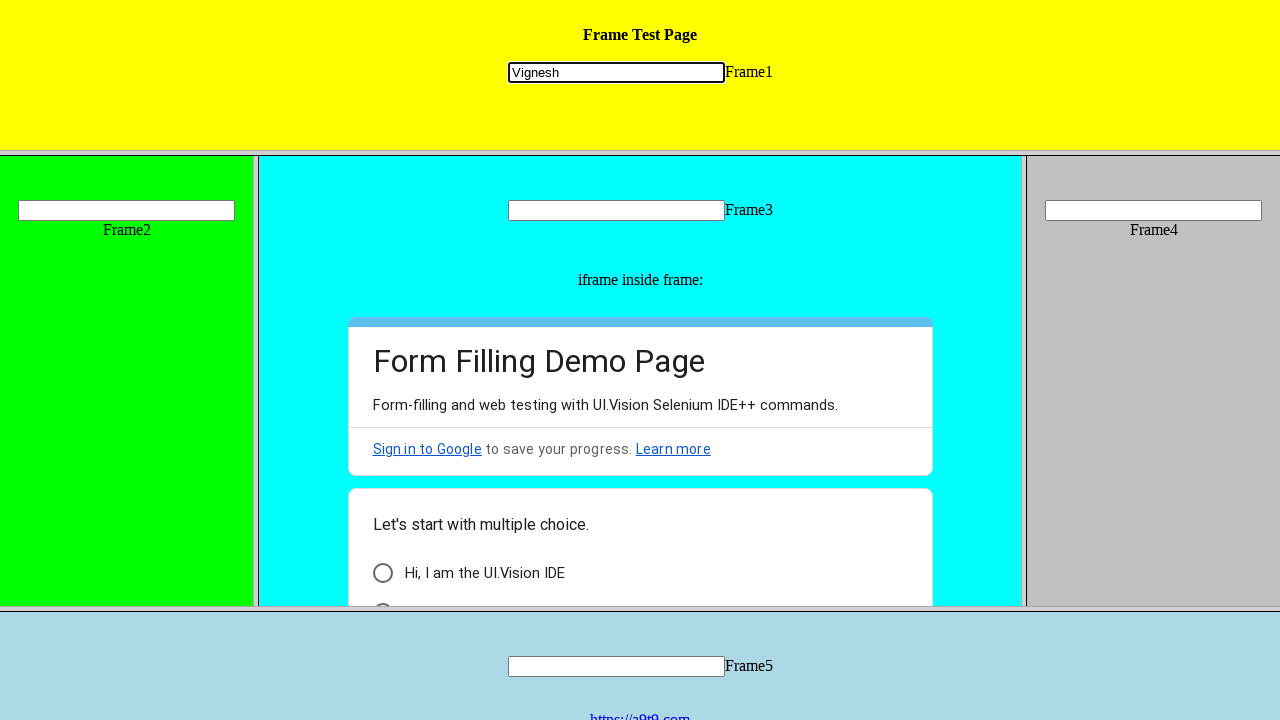

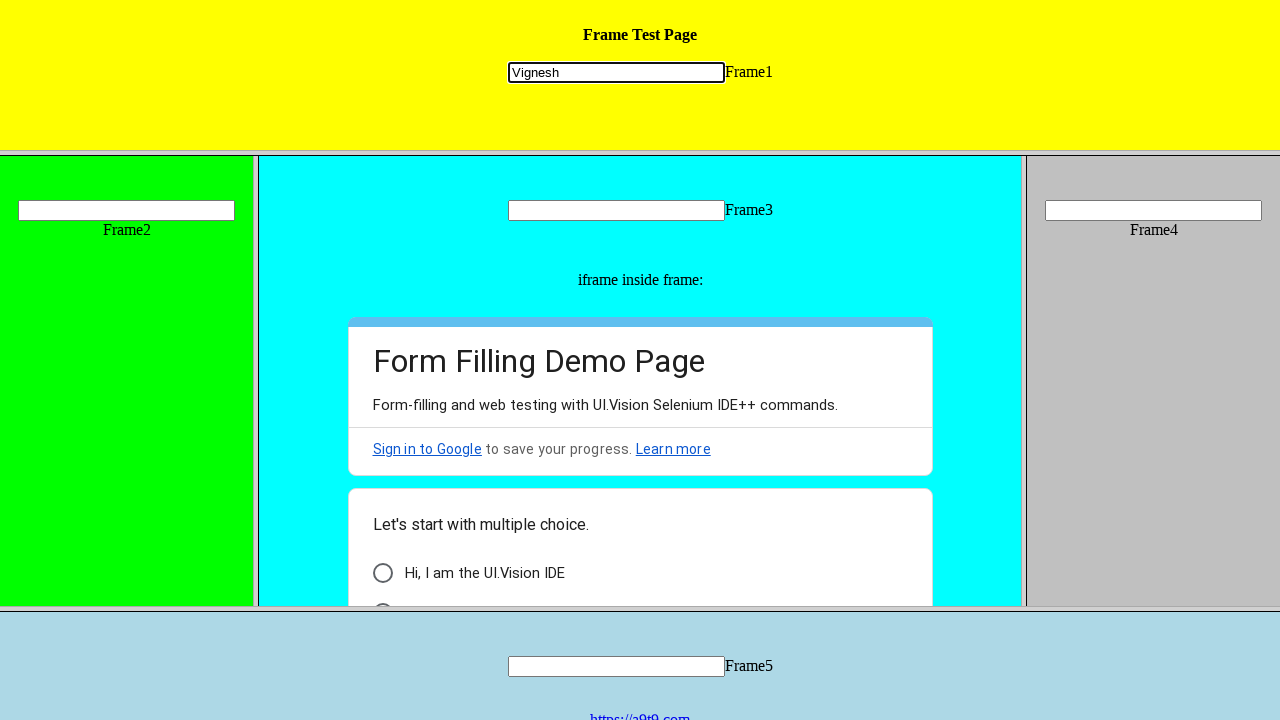